Tests a form submission with dynamic attribute handling by filling in fullname, email, event date, and additional details fields, then submitting the form and waiting for confirmation message

Starting URL: https://training-support.net/webelements/dynamic-attributes

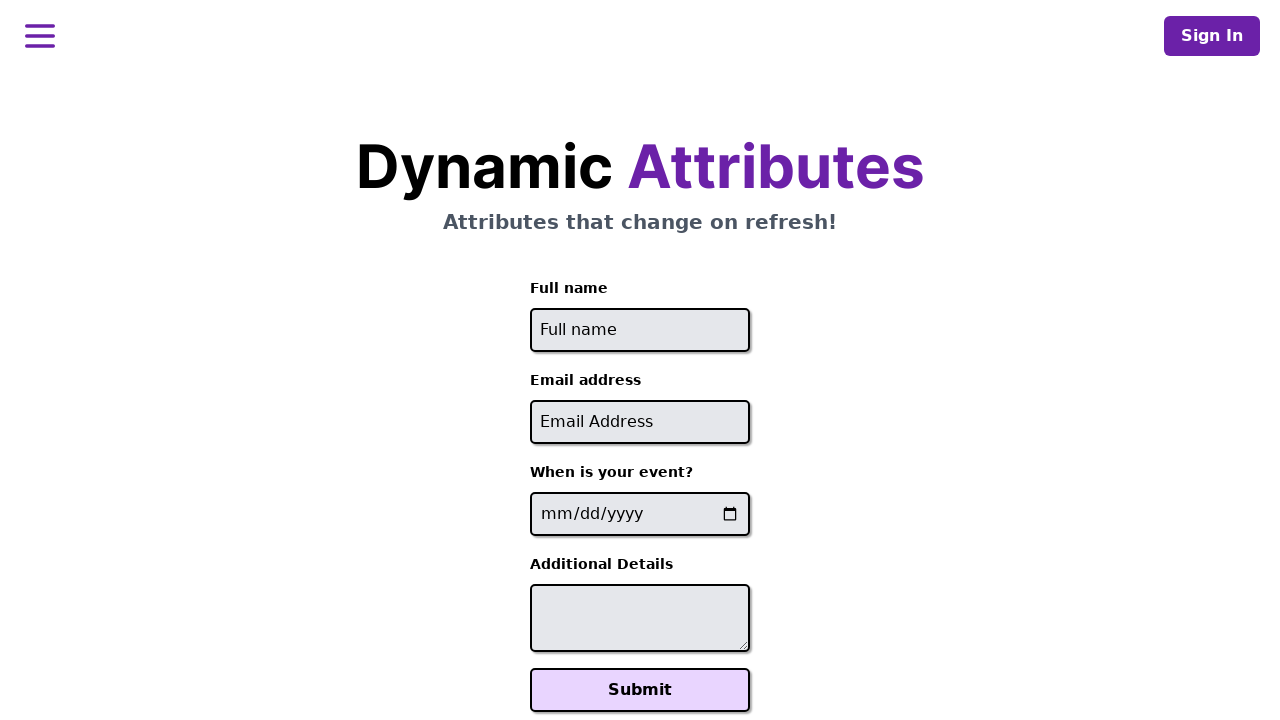

Filled fullname field with 'Vidya M' using xpath starts-with on //input[starts-with(@id, 'full-name')]
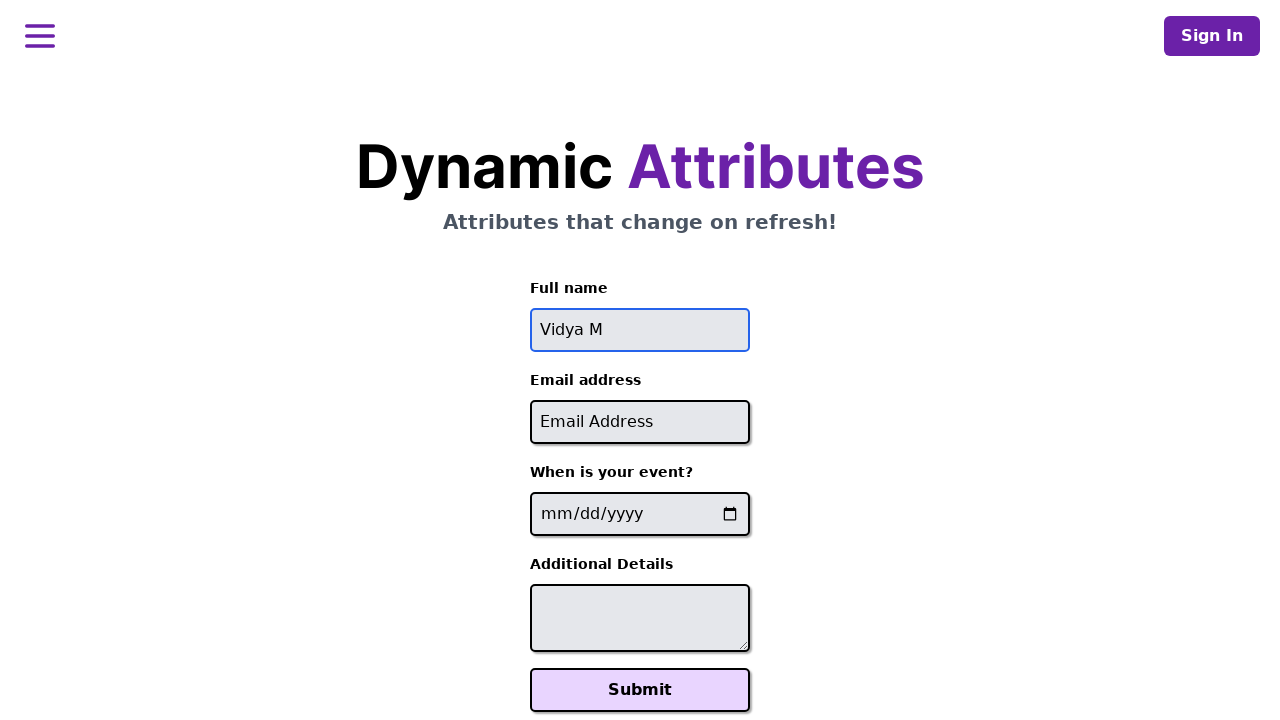

Filled email field with 'testuser@example.com' using xpath contains on //input[contains(@id, '-email')]
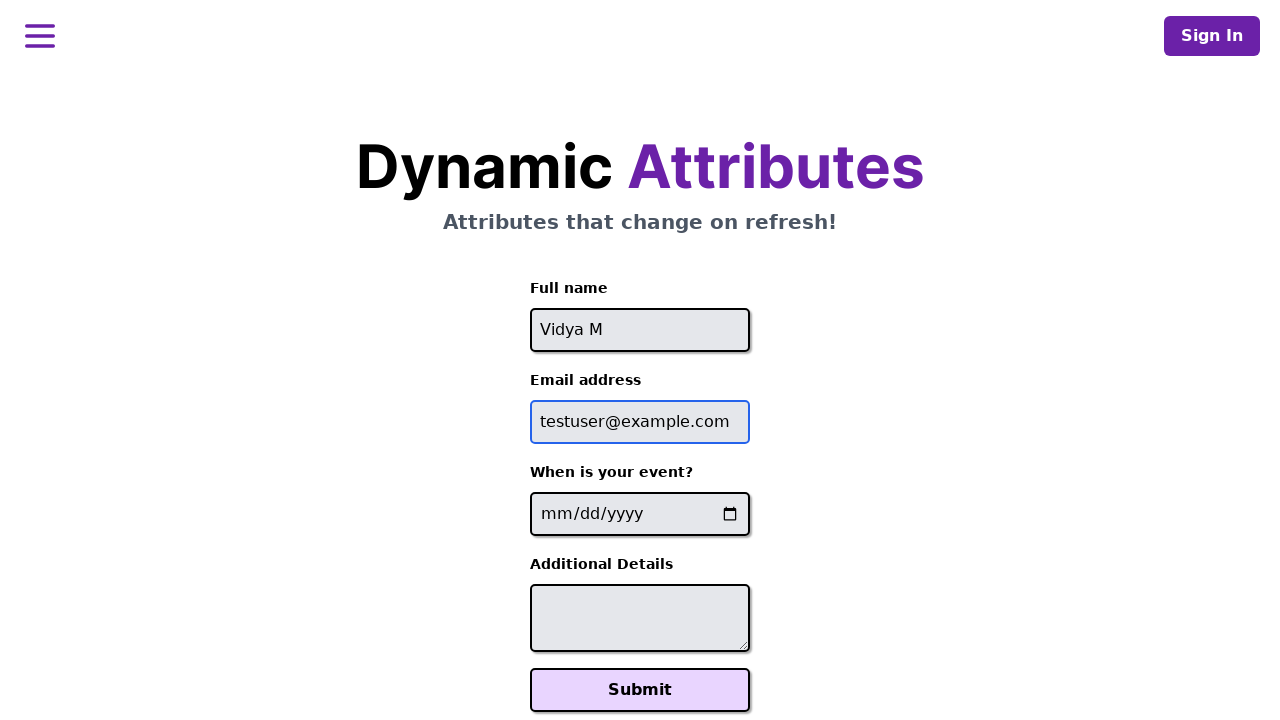

Filled event date field with '2025-01-14' on //input[contains(@name, '-event-date-')]
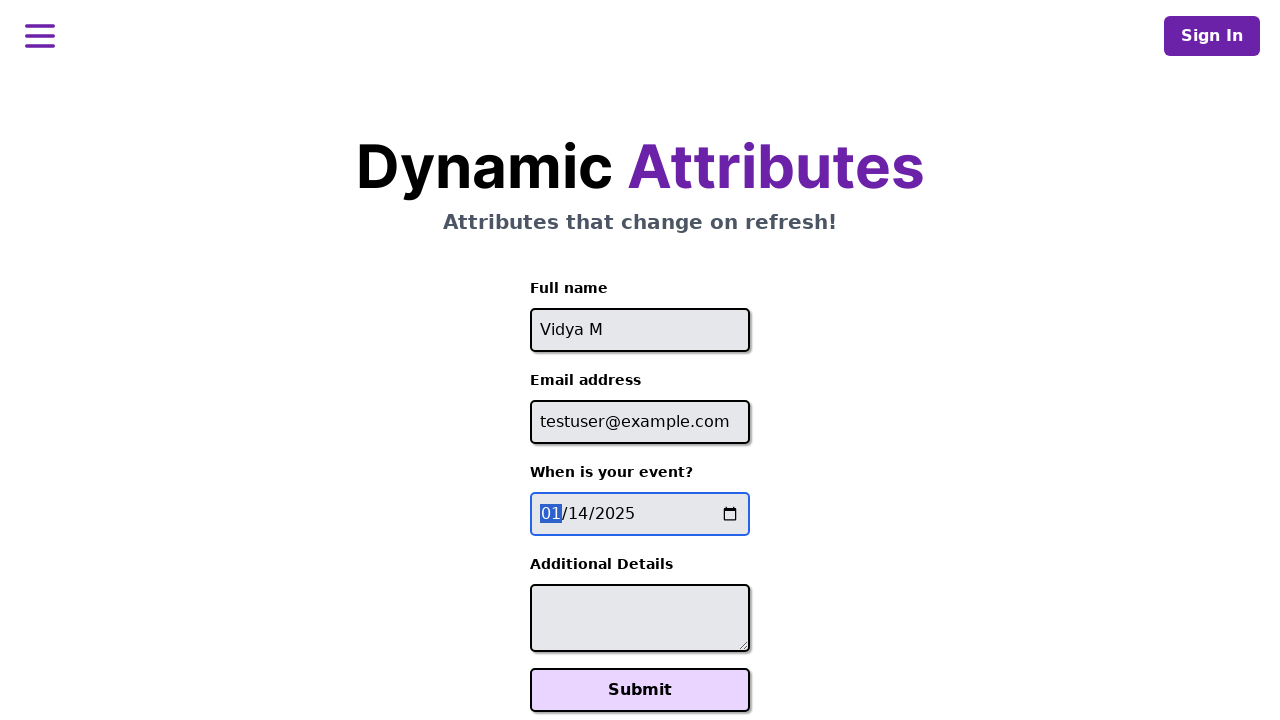

Filled additional details textarea with 'Happy Sankranthi !!' on //textarea[contains(@id, '-additional-details-')]
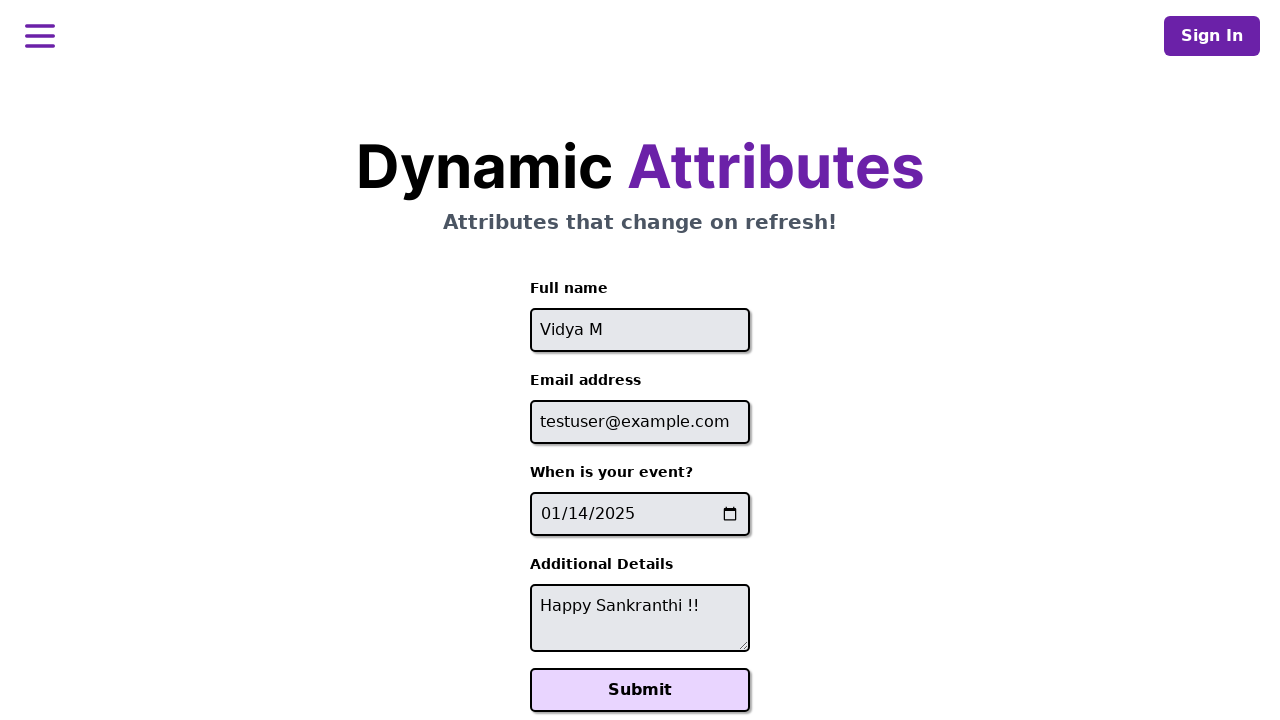

Clicked Submit button at (640, 690) on xpath=//button[text()='Submit']
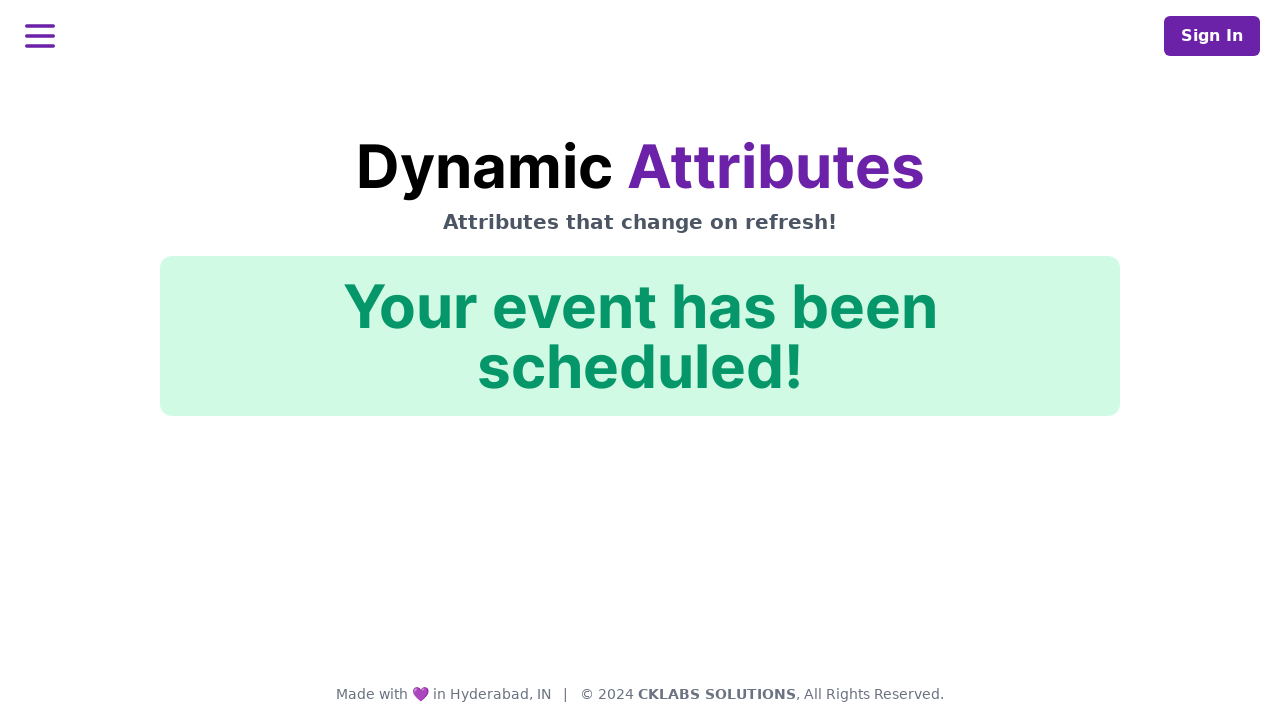

Waited for confirmation message to appear
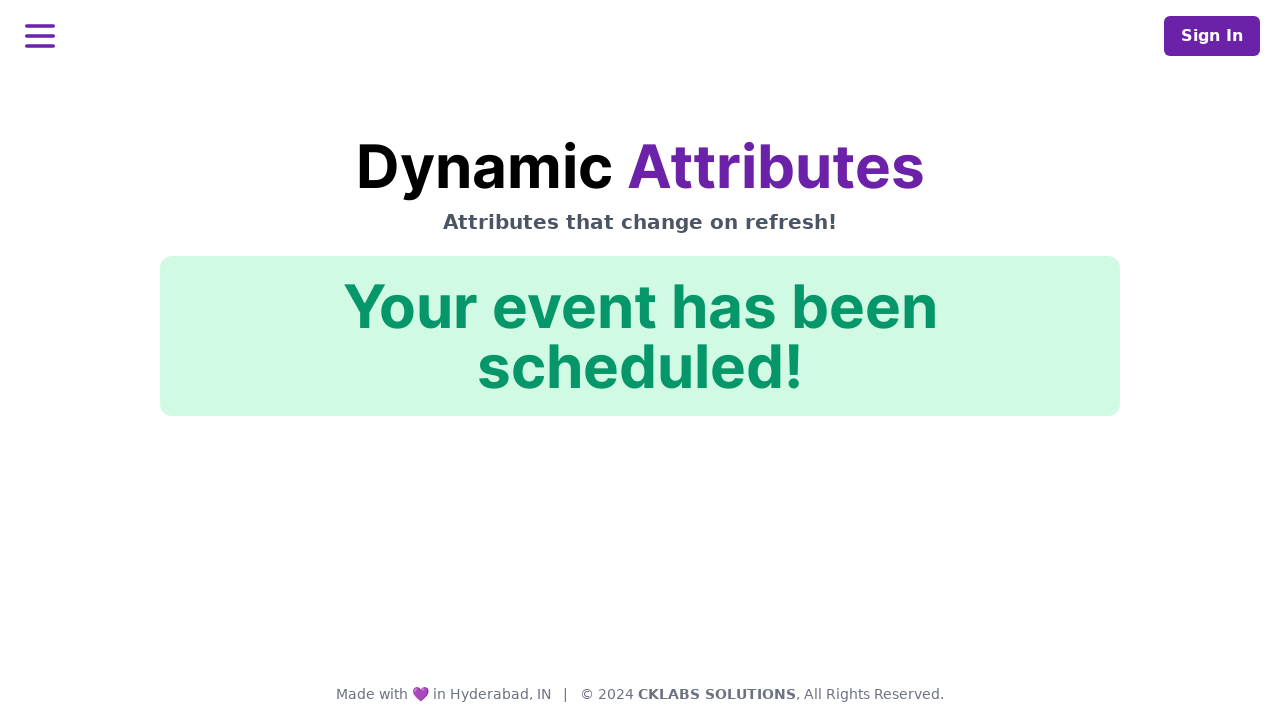

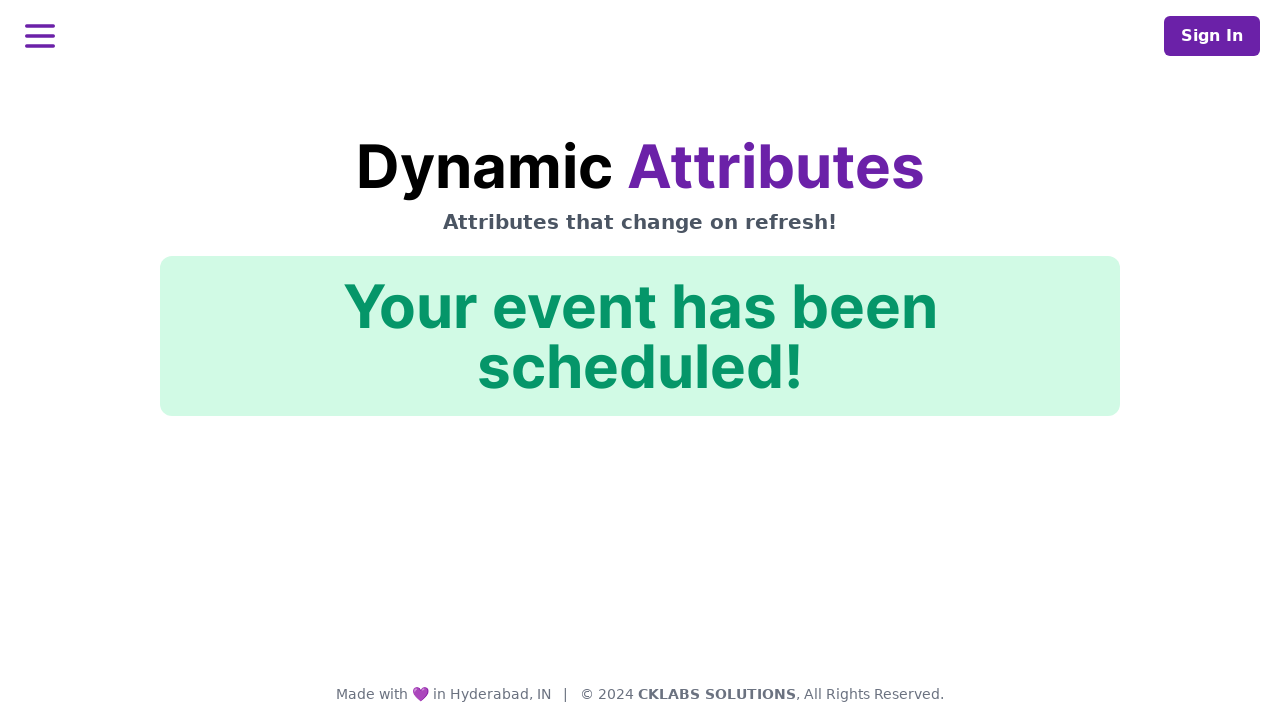